Tests file download functionality by clicking on a download link for a text file on the Heroku test site

Starting URL: http://the-internet.herokuapp.com/download

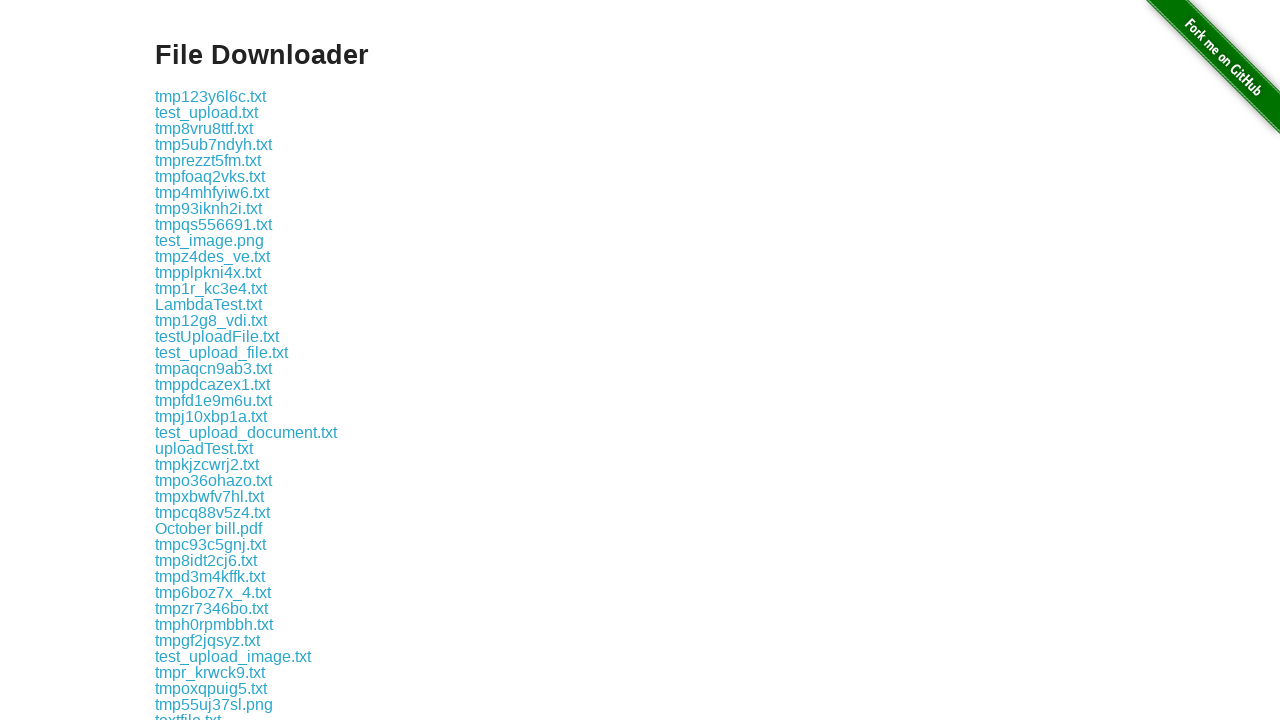

Waited for text file download link to appear
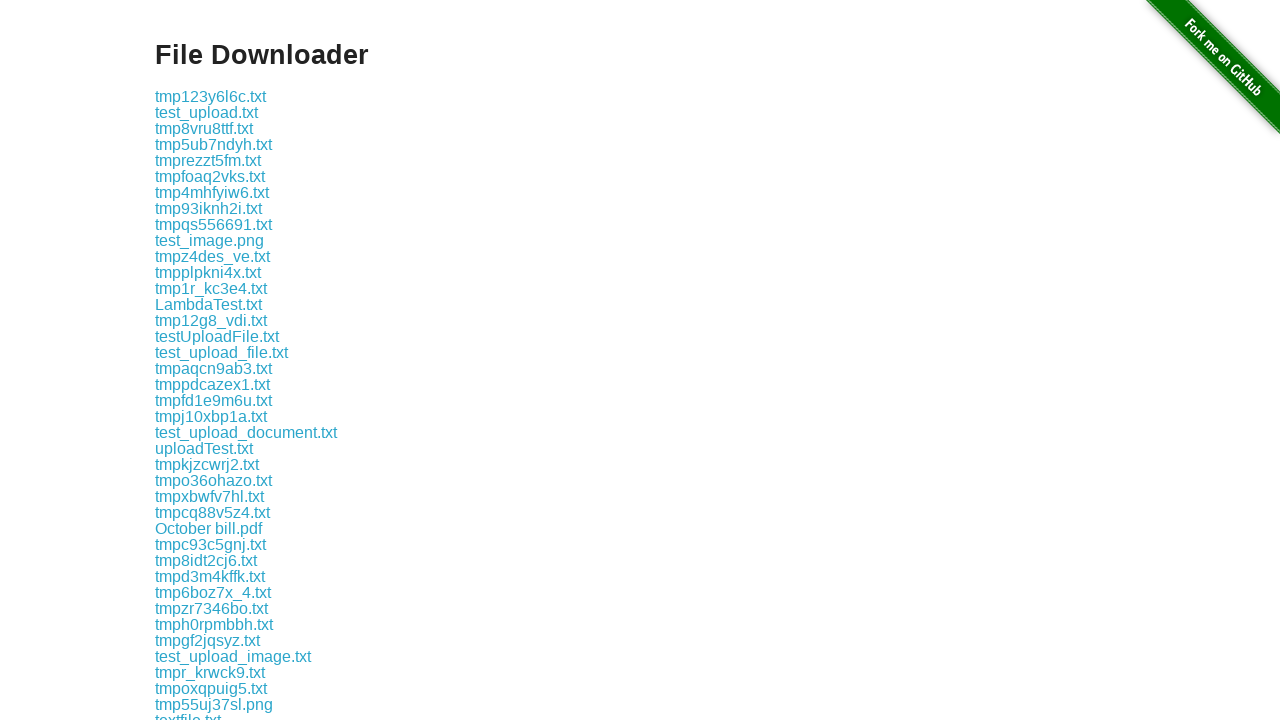

Clicked on text file download link at (210, 96) on a[href*='.txt']
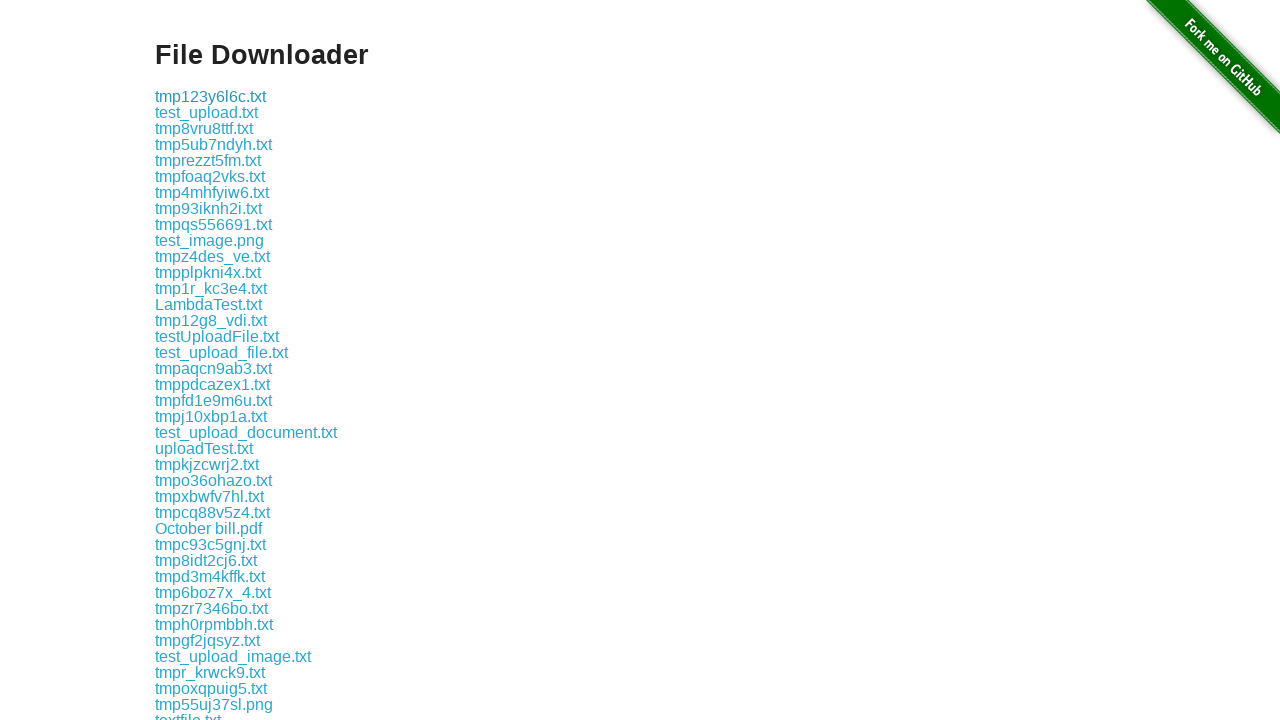

Waited 2 seconds for download to initiate
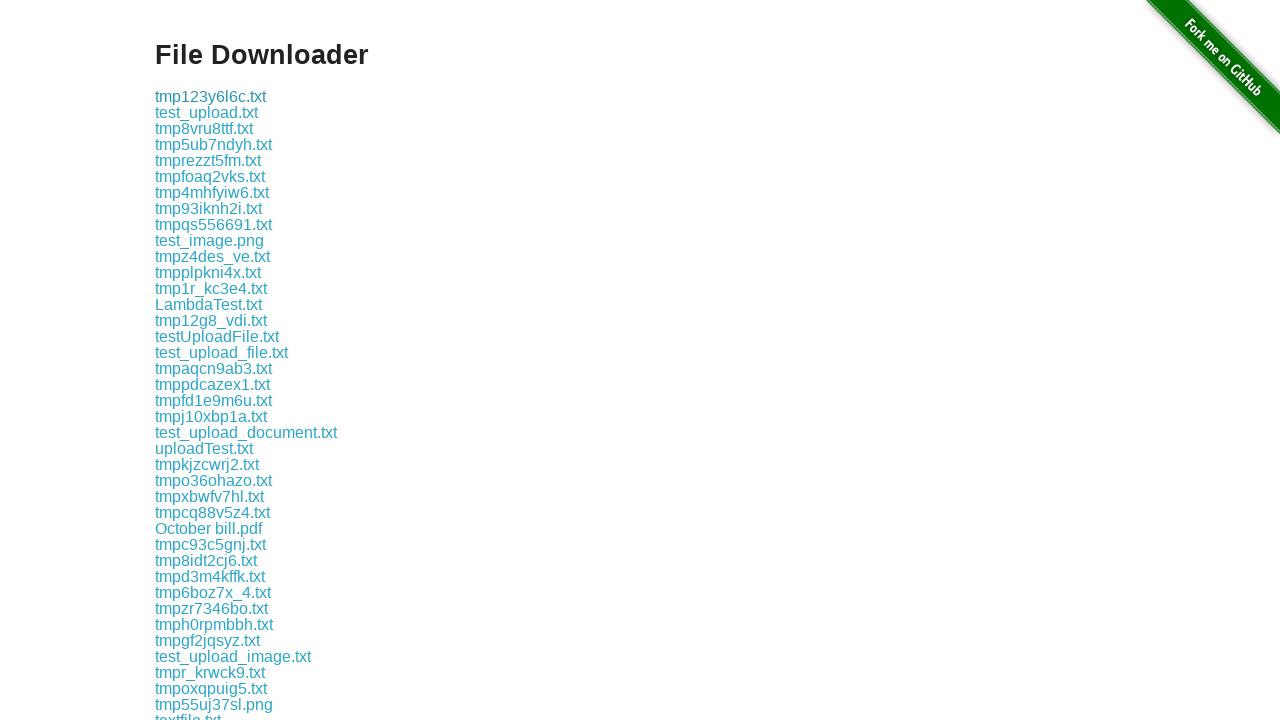

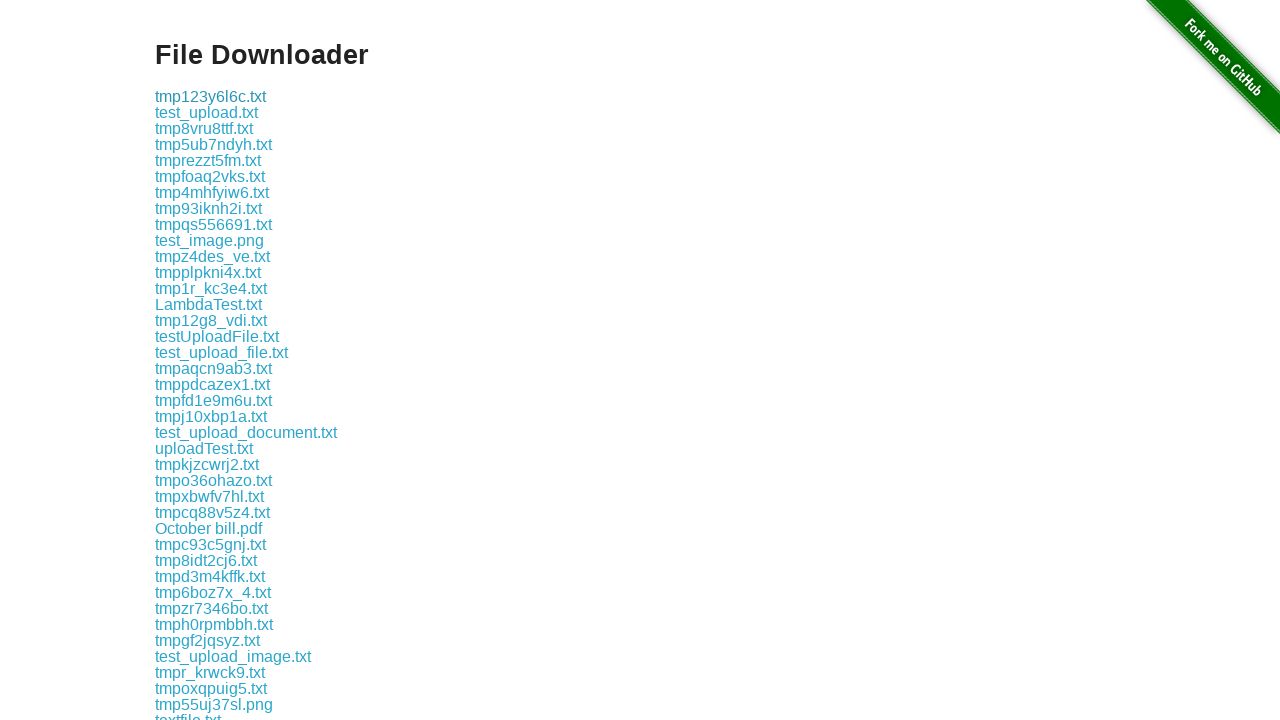